Tests the prompt alert by clicking the button, entering a name in the prompt, and accepting it

Starting URL: https://demoqa.com/alerts

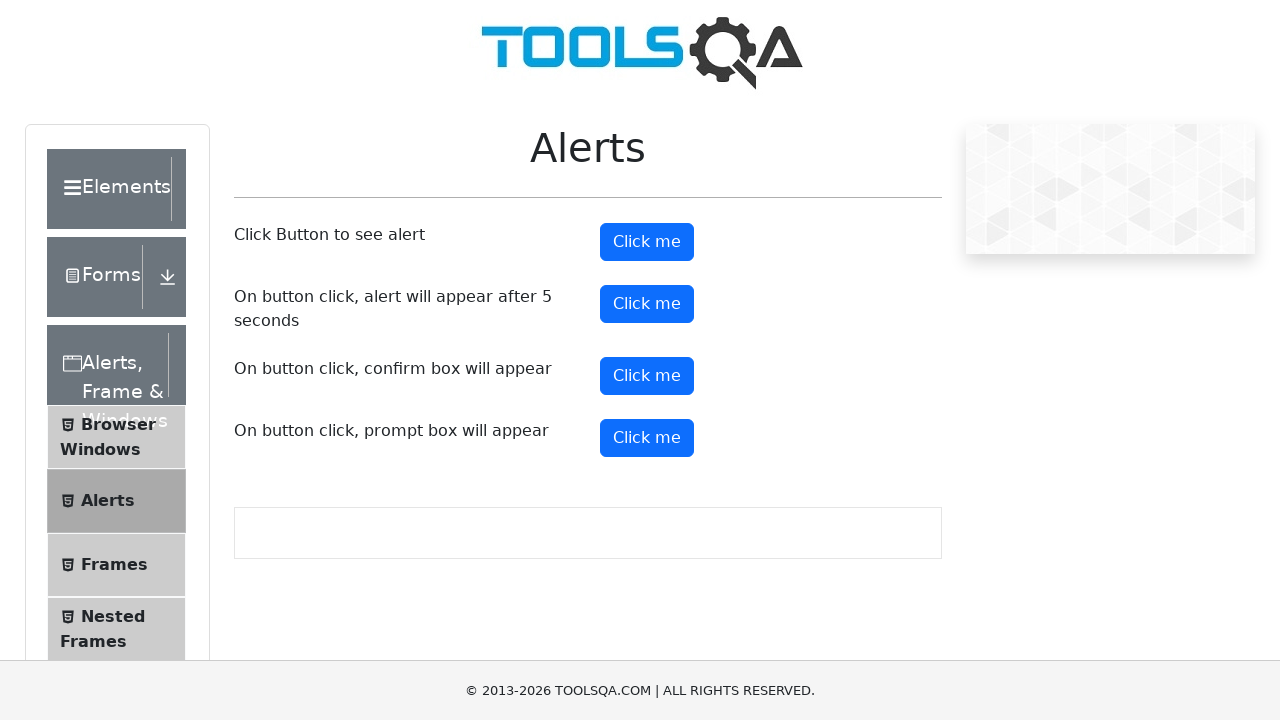

Clicked the prompt alert button at (647, 438) on #promtButton
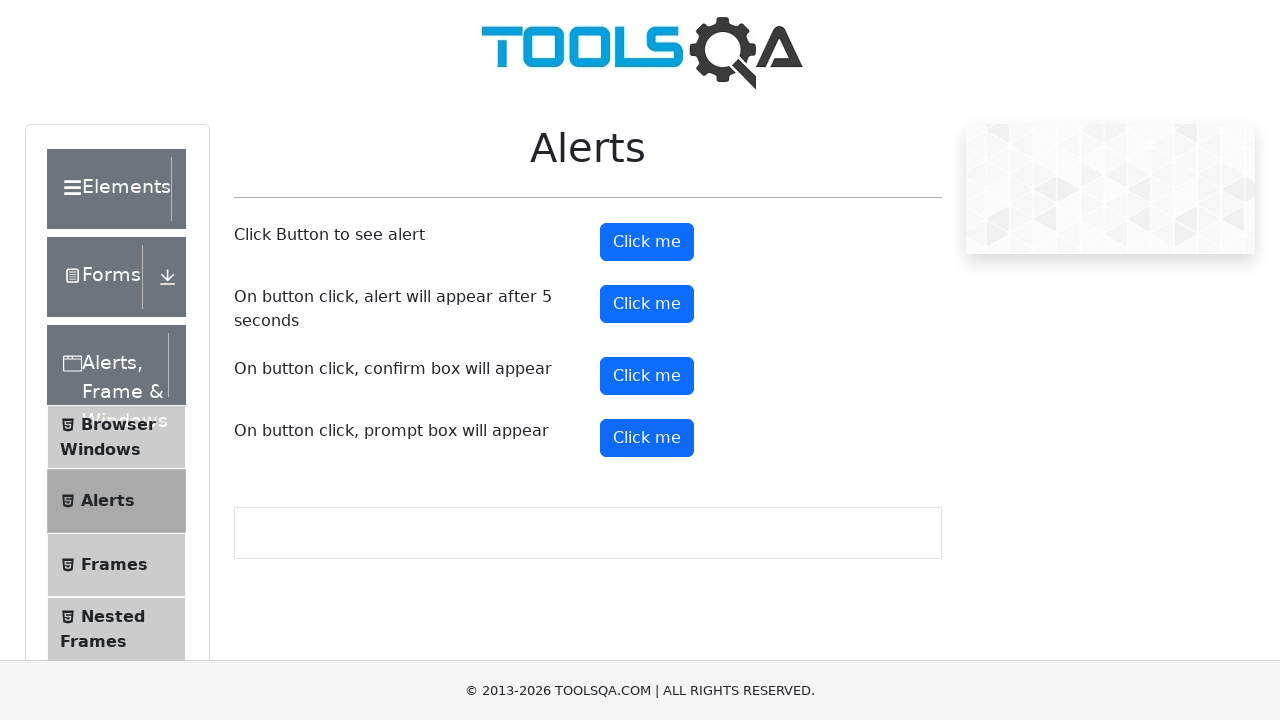

Set up dialog handler to accept prompt with 'John Doe'
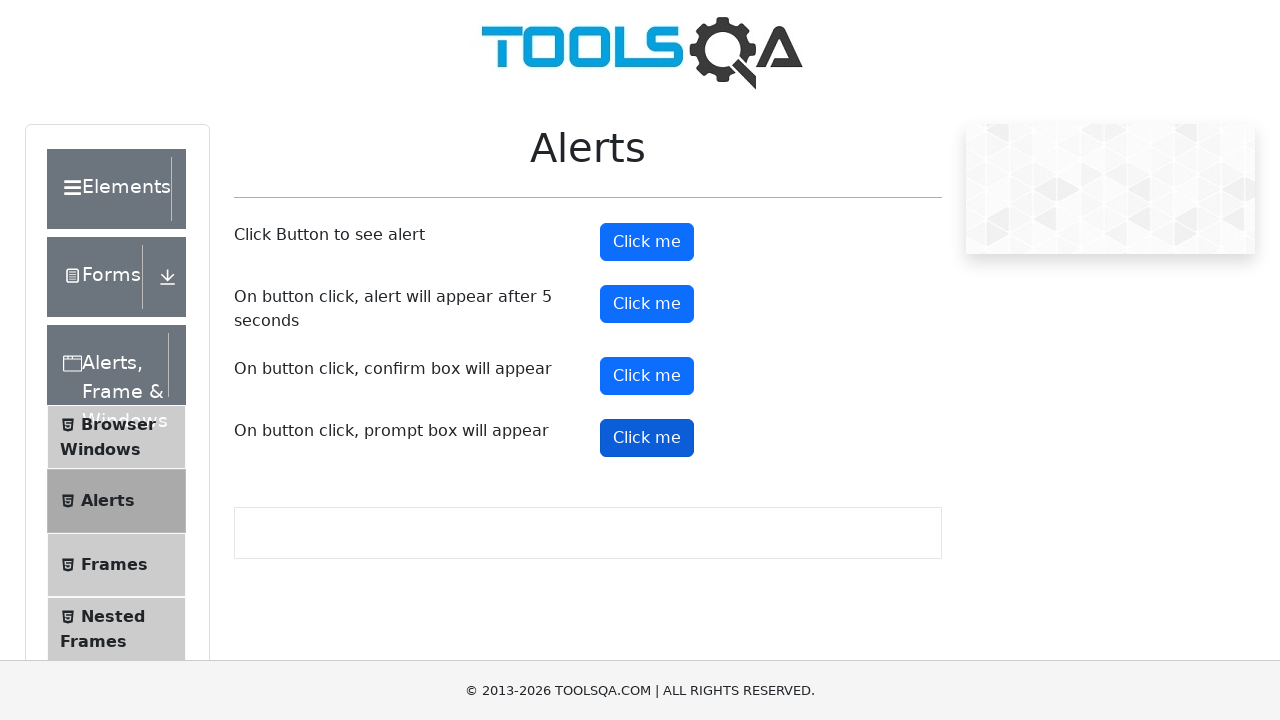

Waited for prompt dialog to be processed
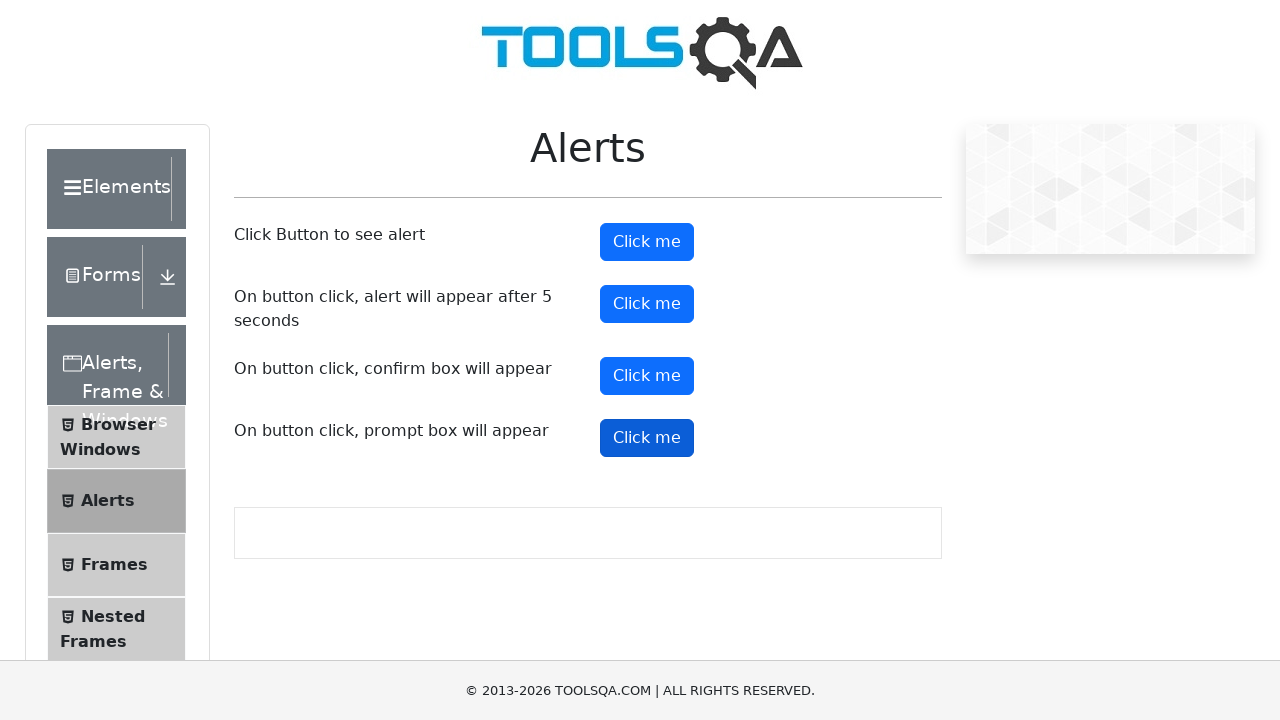

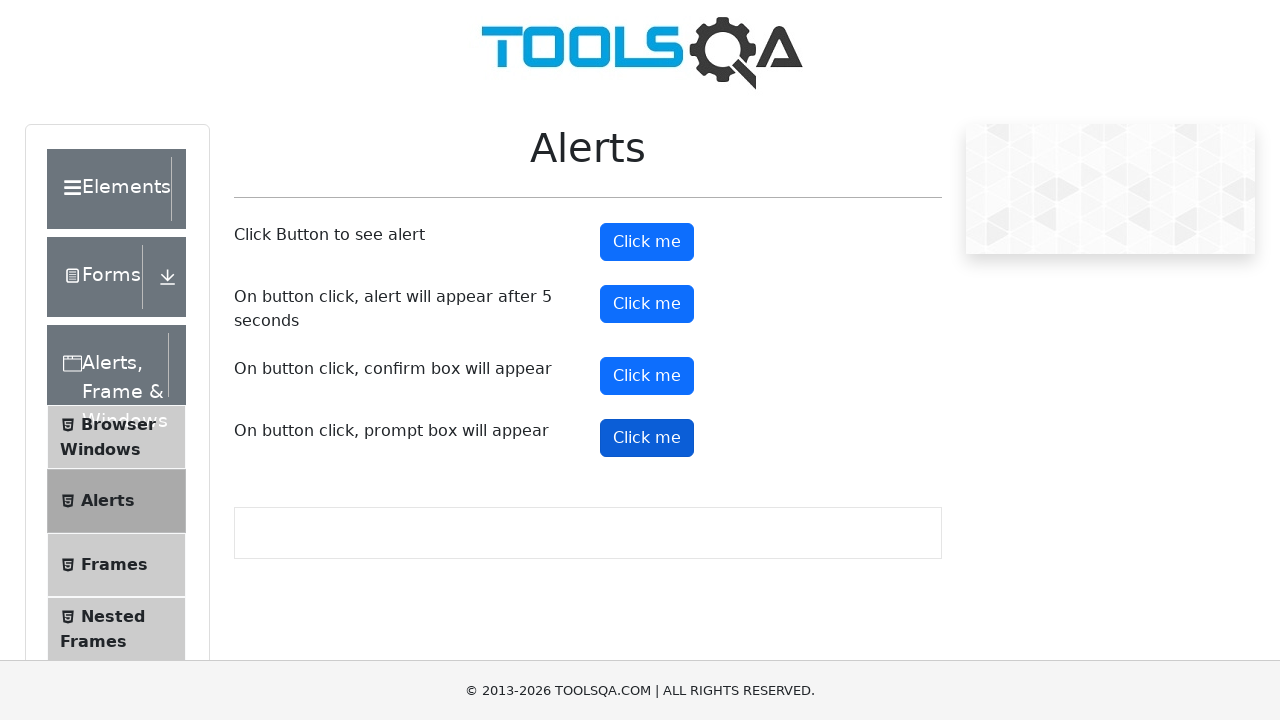